Tests double-click functionality on a button element

Starting URL: https://testkru.com/Elements/Buttons

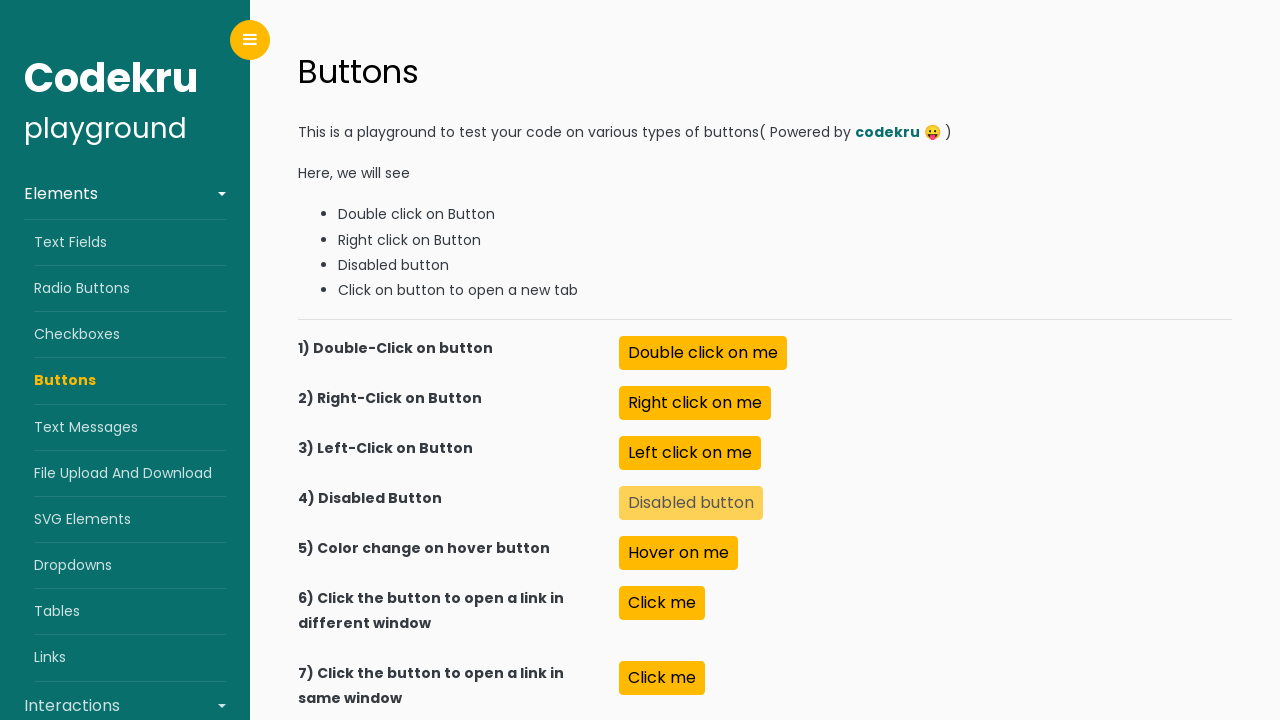

Double-clicked the button element with id 'doubleClick' at (703, 353) on #doubleClick
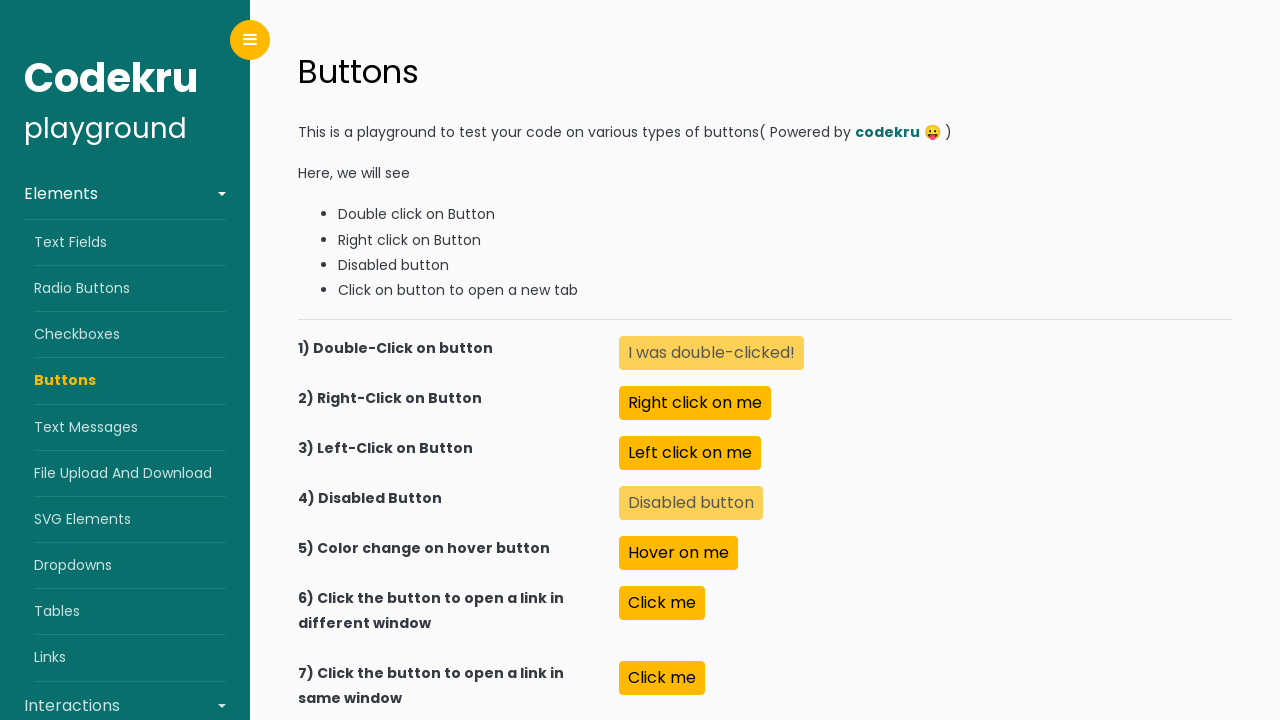

Retrieved text content after double-click action
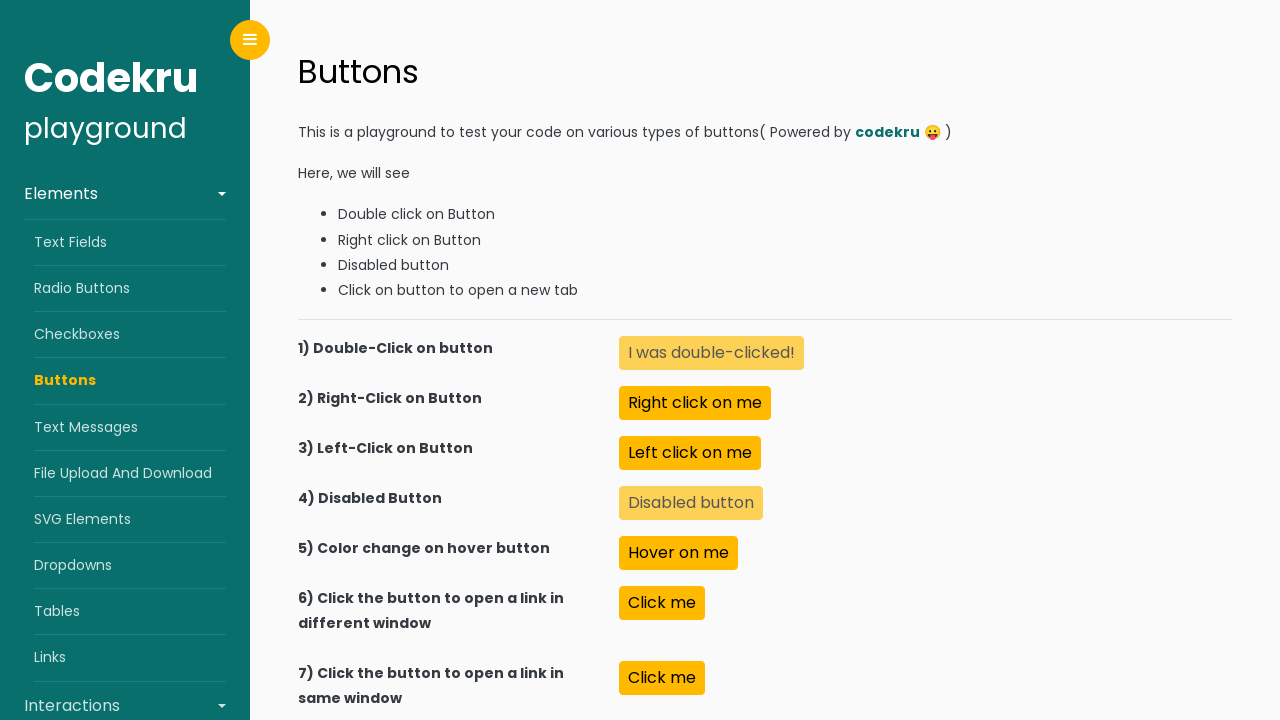

Printed text content: I was double-clicked!
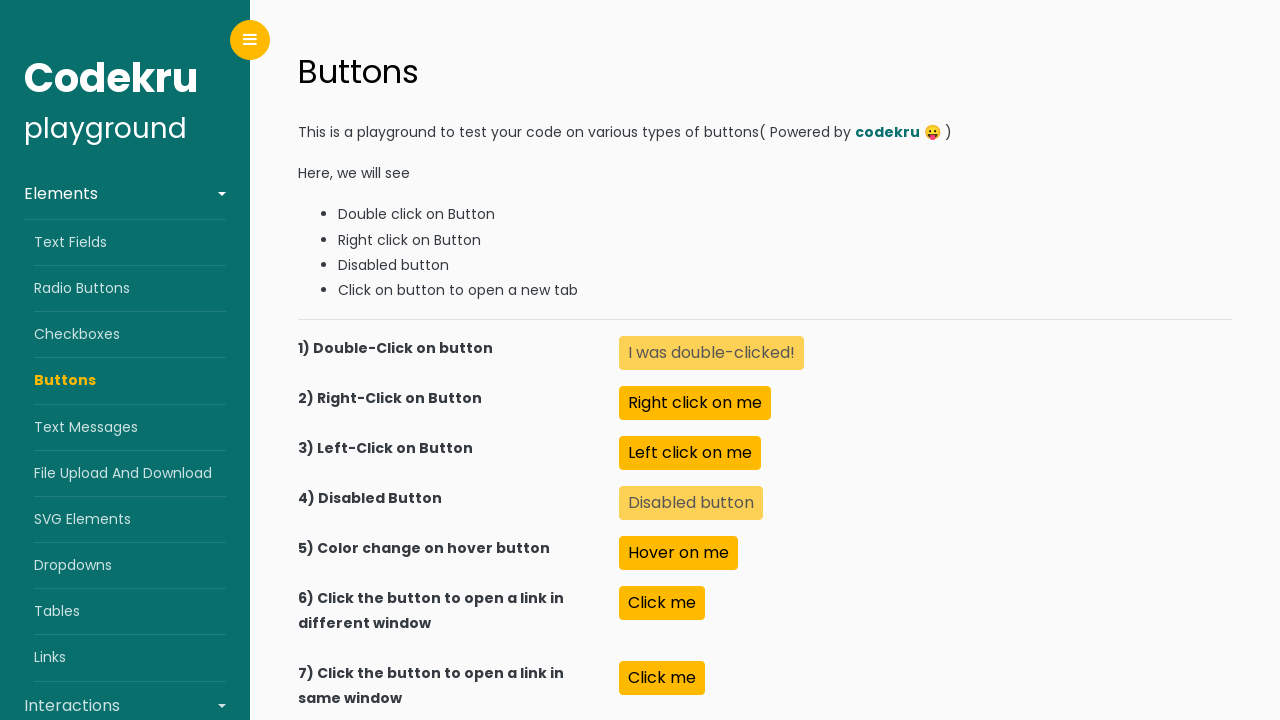

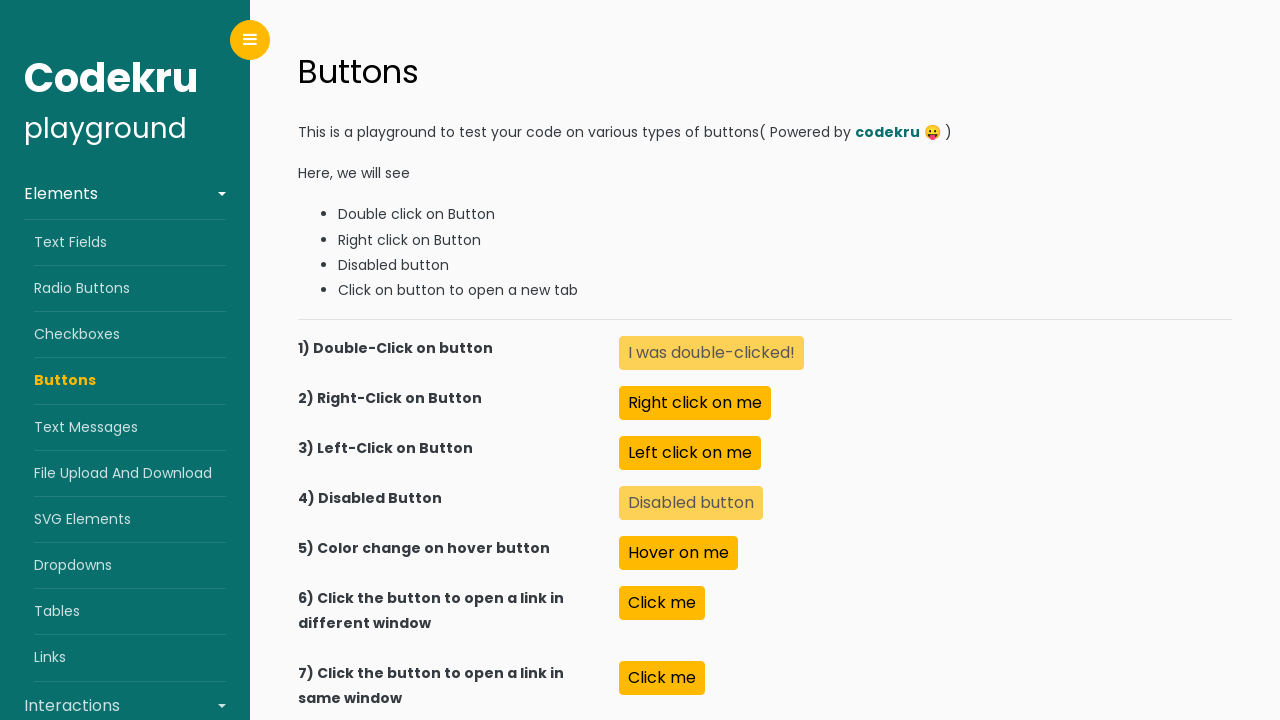